Tests that the No radio button on DemoQA is disabled and cannot be interacted with

Starting URL: https://demoqa.com

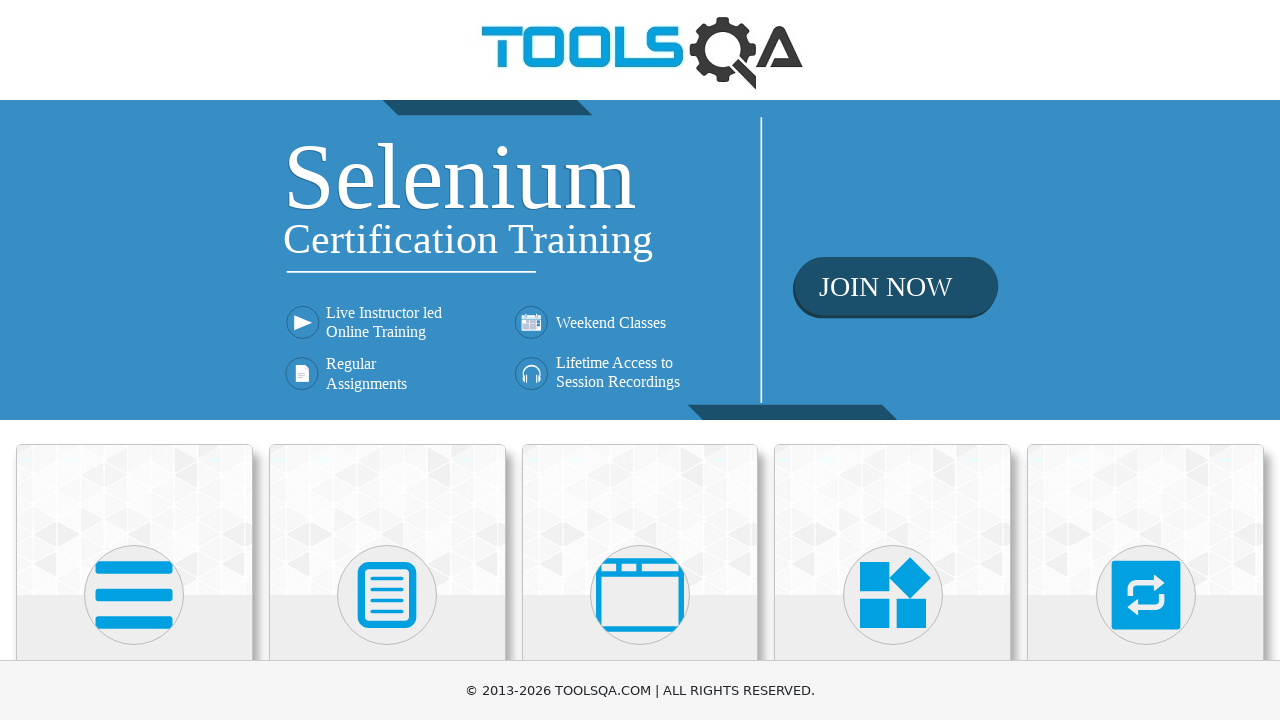

Clicked Elements section at (134, 360) on text=Elements
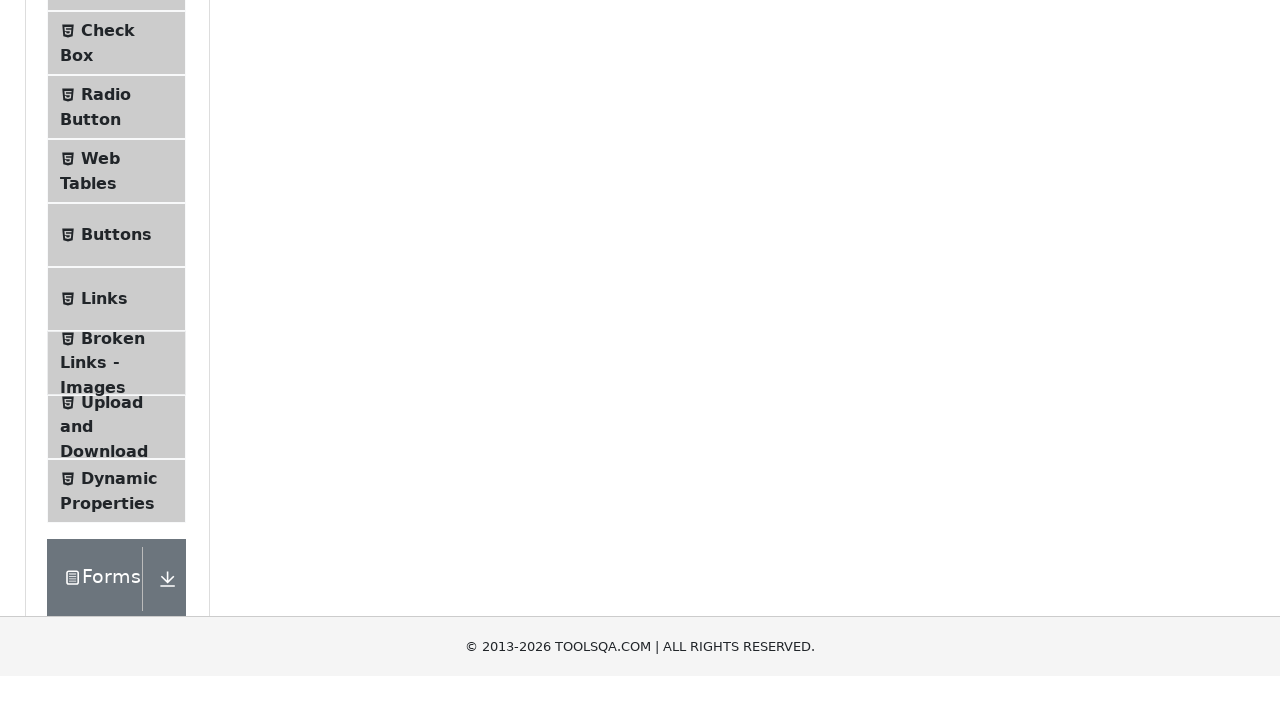

Clicked Radio Button menu item at (106, 376) on text=Radio Button
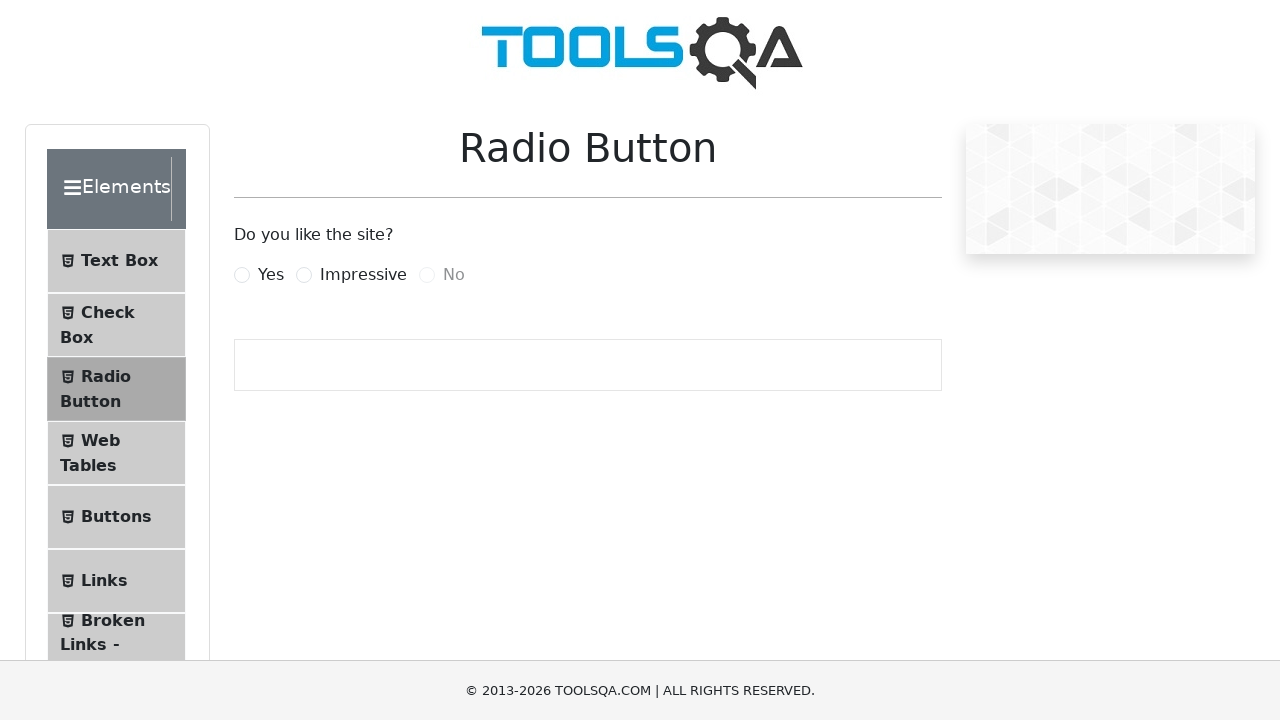

Radio button page loaded with 'Do you like the site?' question
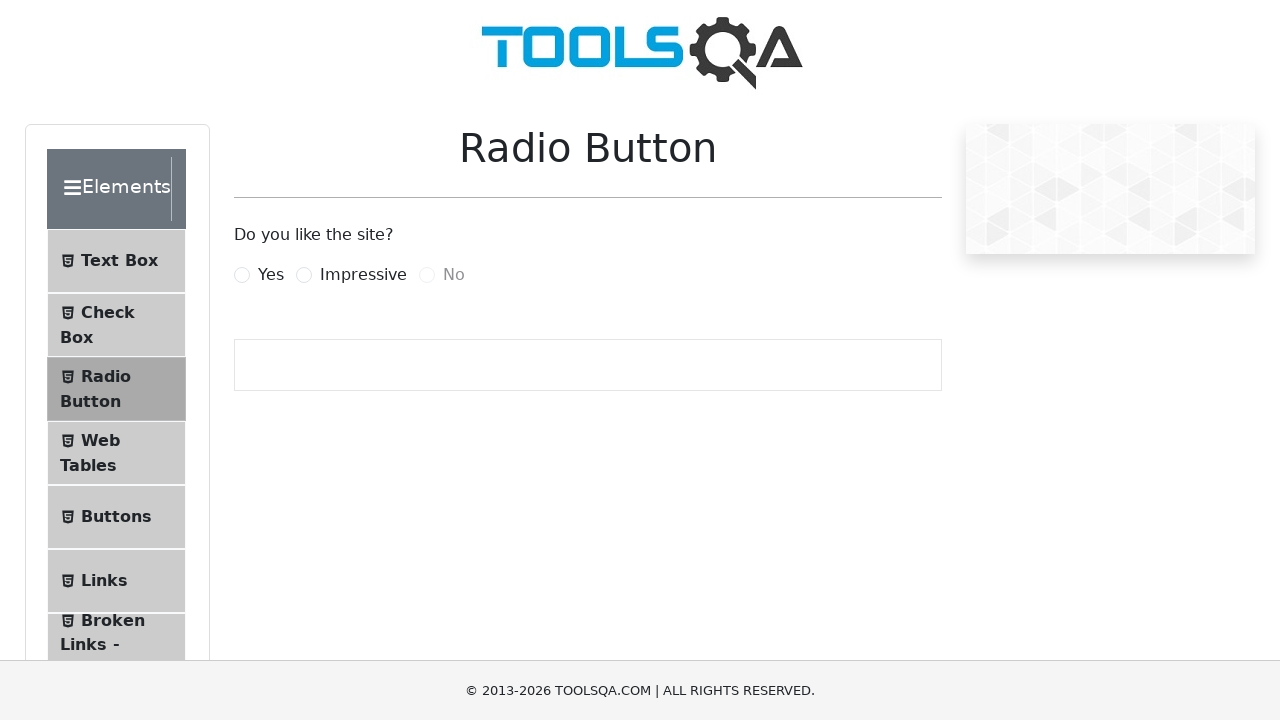

Located No radio button element
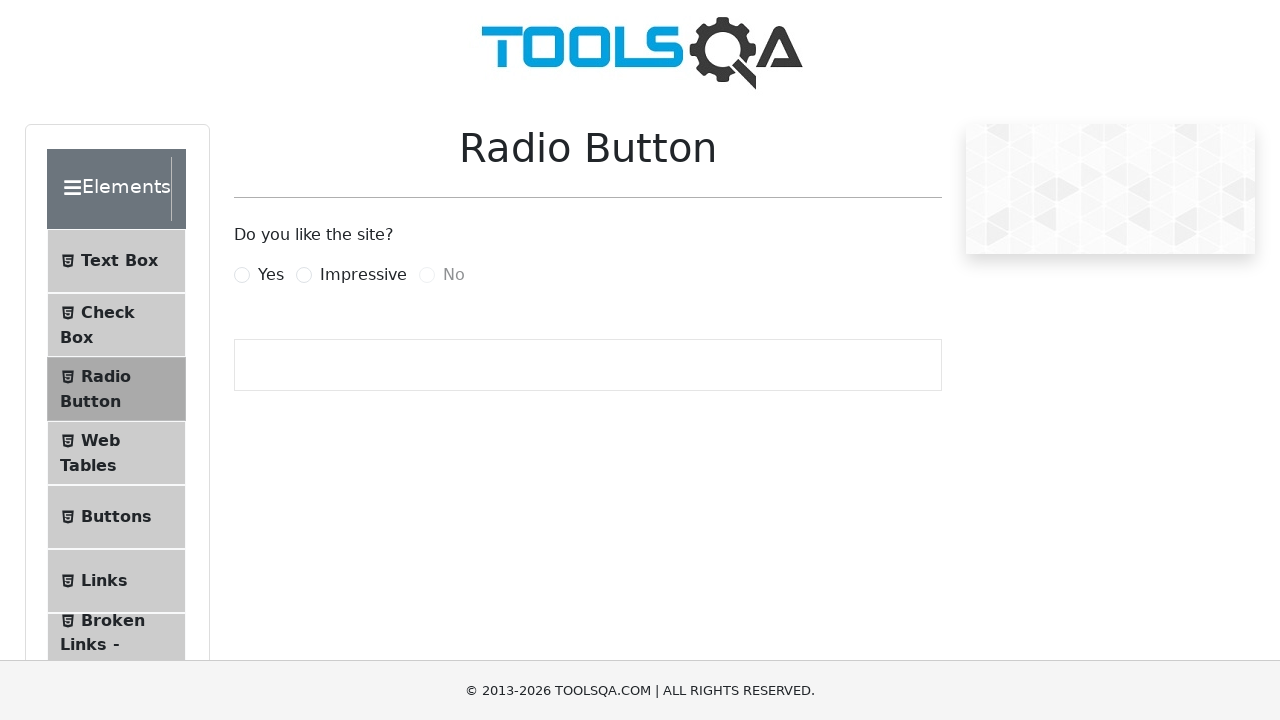

Verified that No radio button is disabled
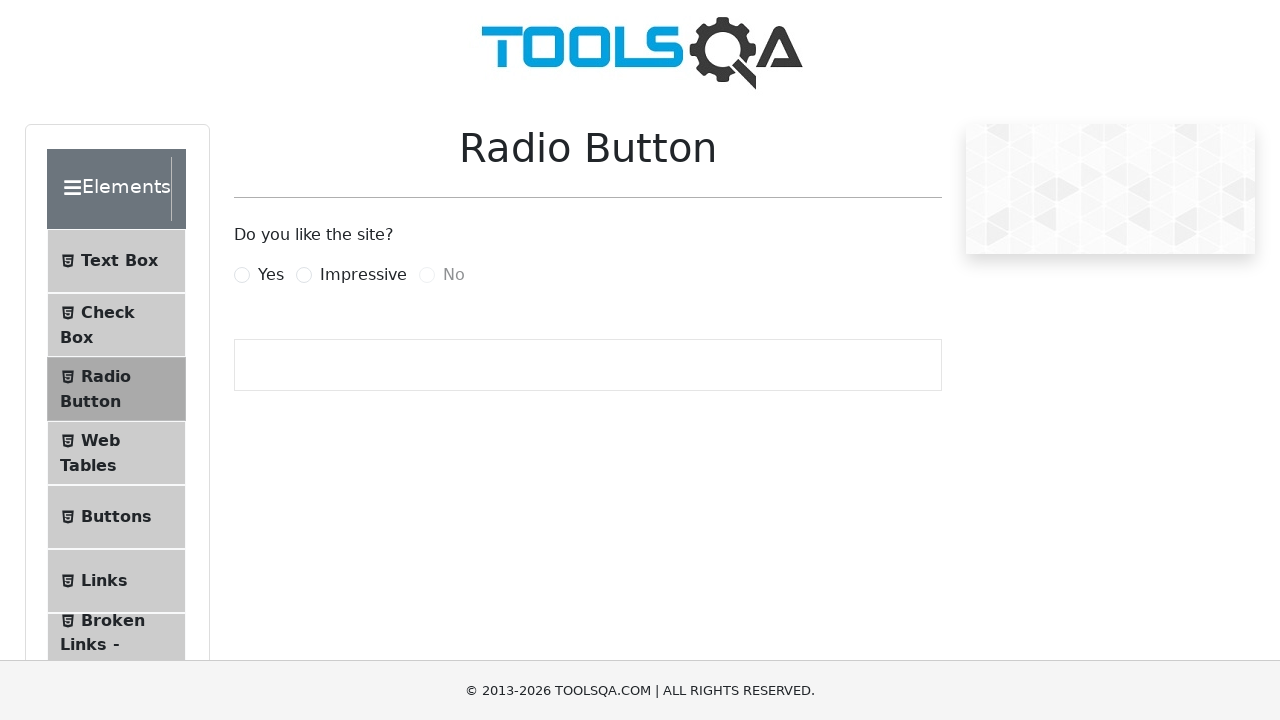

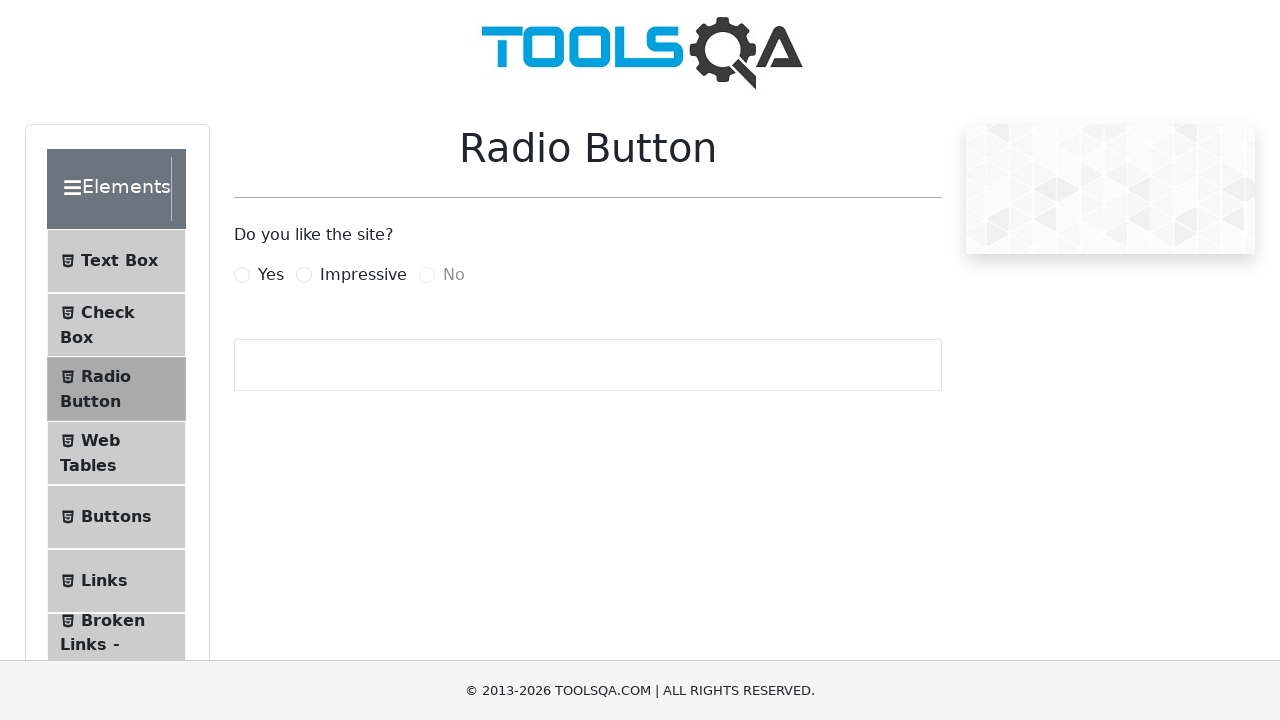